Tests file upload functionality by selecting a file using the file input, clicking the upload button, and verifying the "File Uploaded!" success message is displayed.

Starting URL: https://the-internet.herokuapp.com/upload

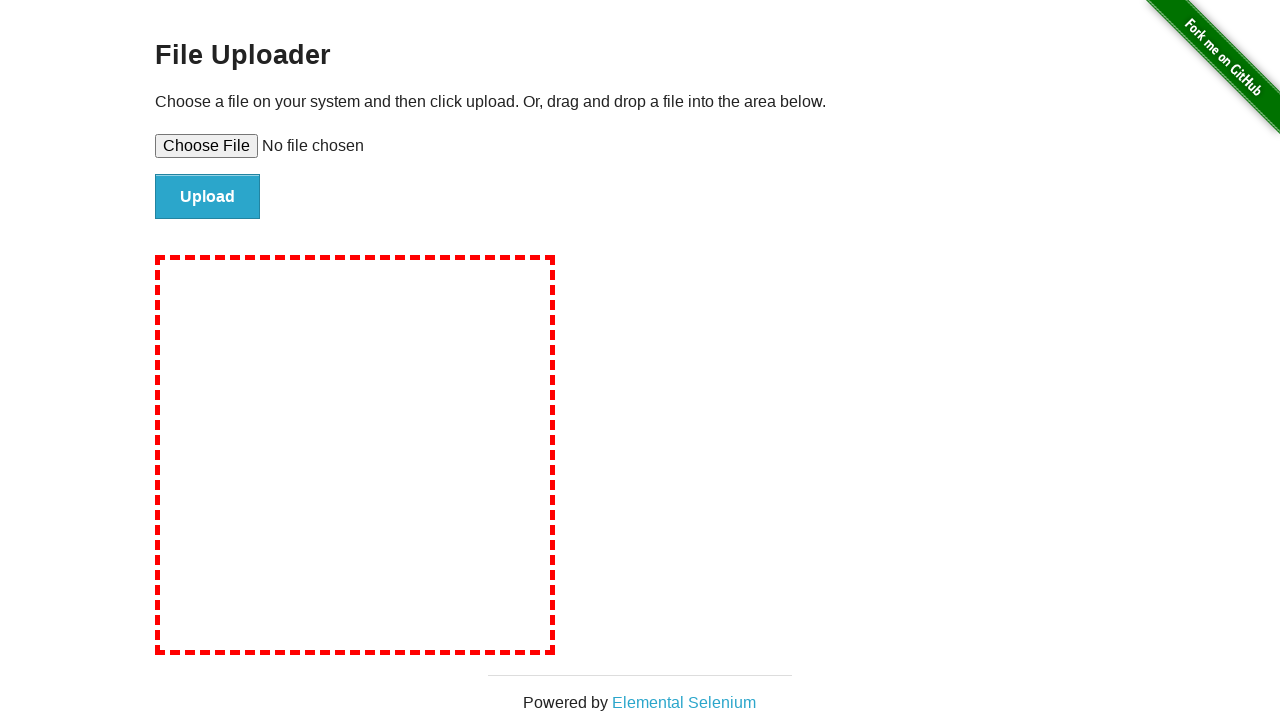

Selected test file for upload using file input
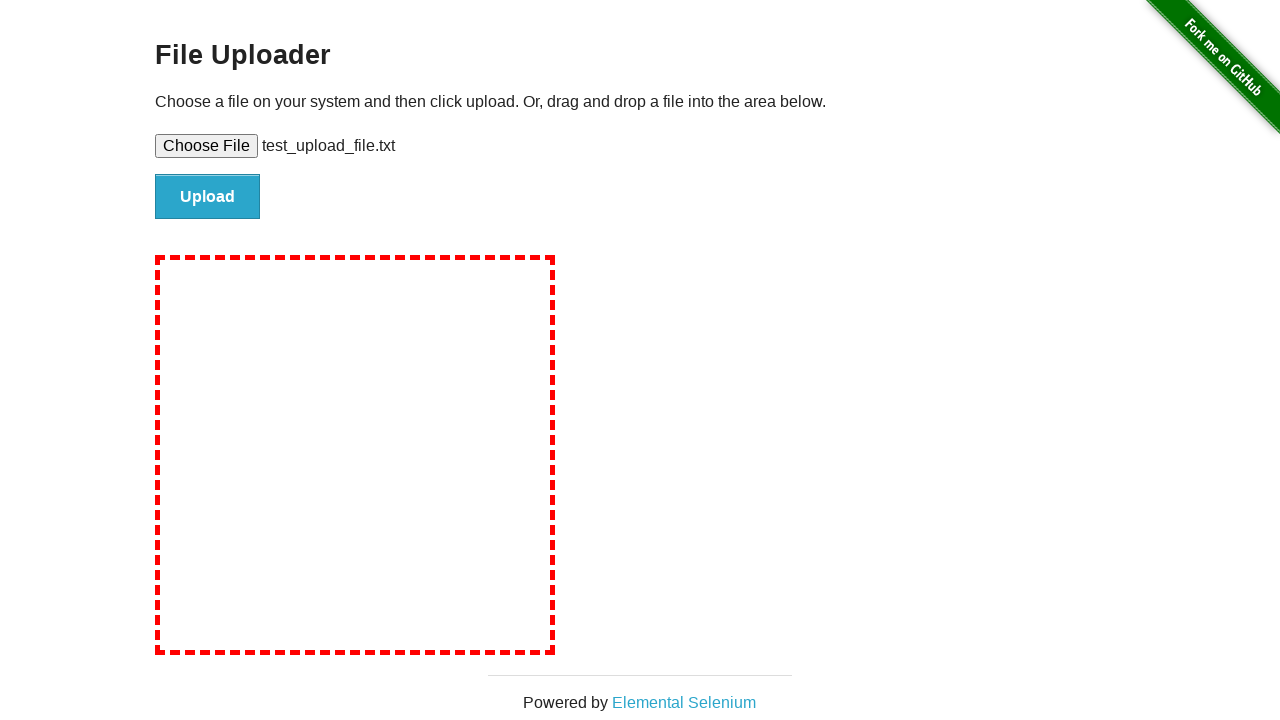

Clicked upload button to submit file at (208, 197) on #file-submit
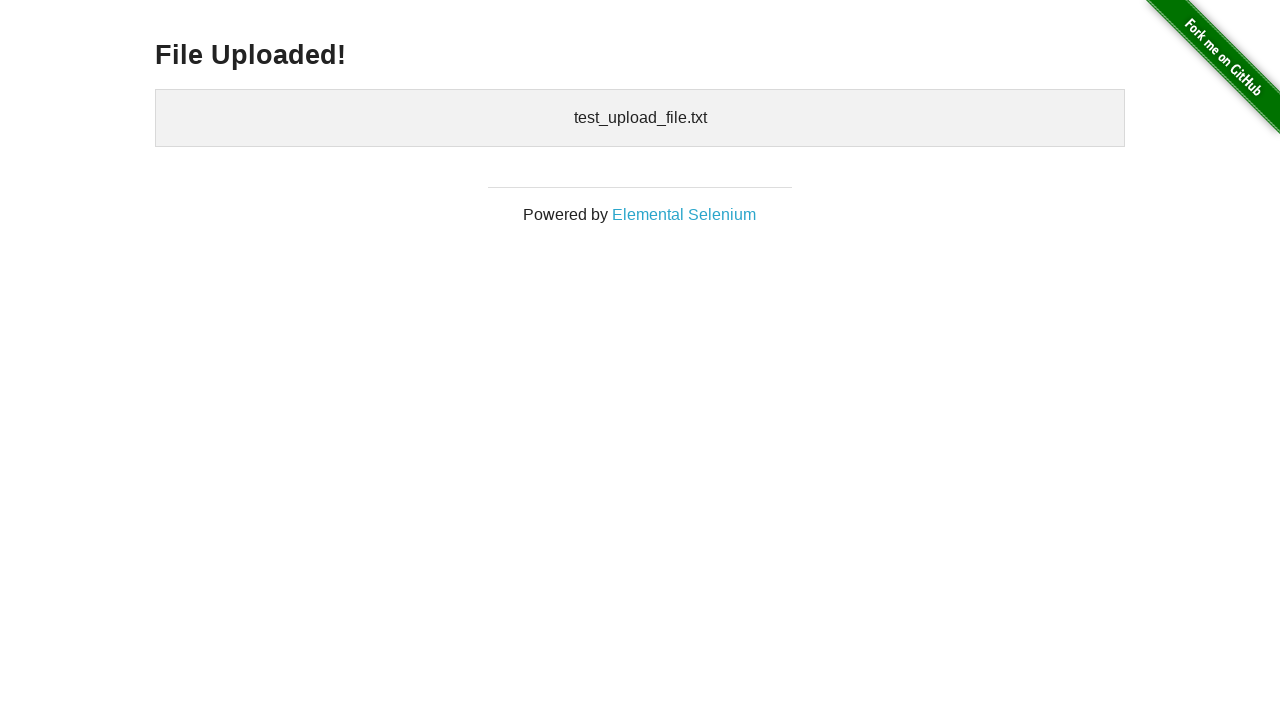

Verified 'File Uploaded!' success message is displayed
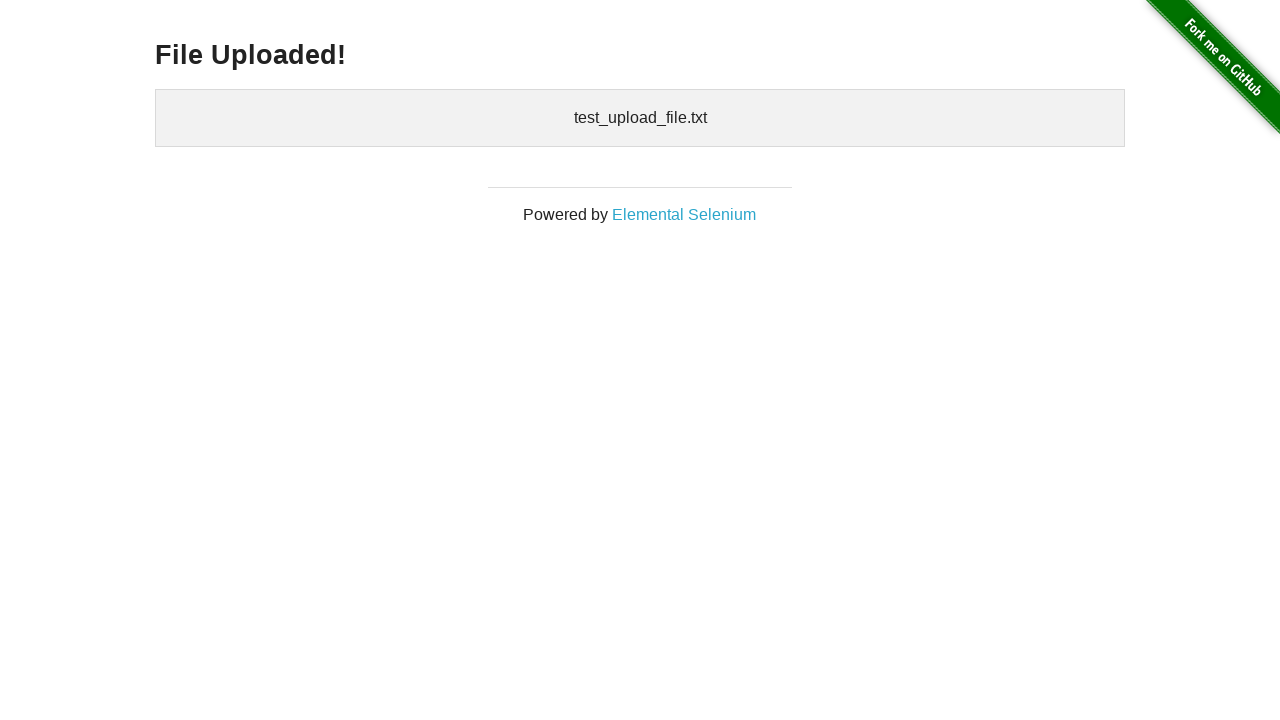

Cleaned up temporary test file
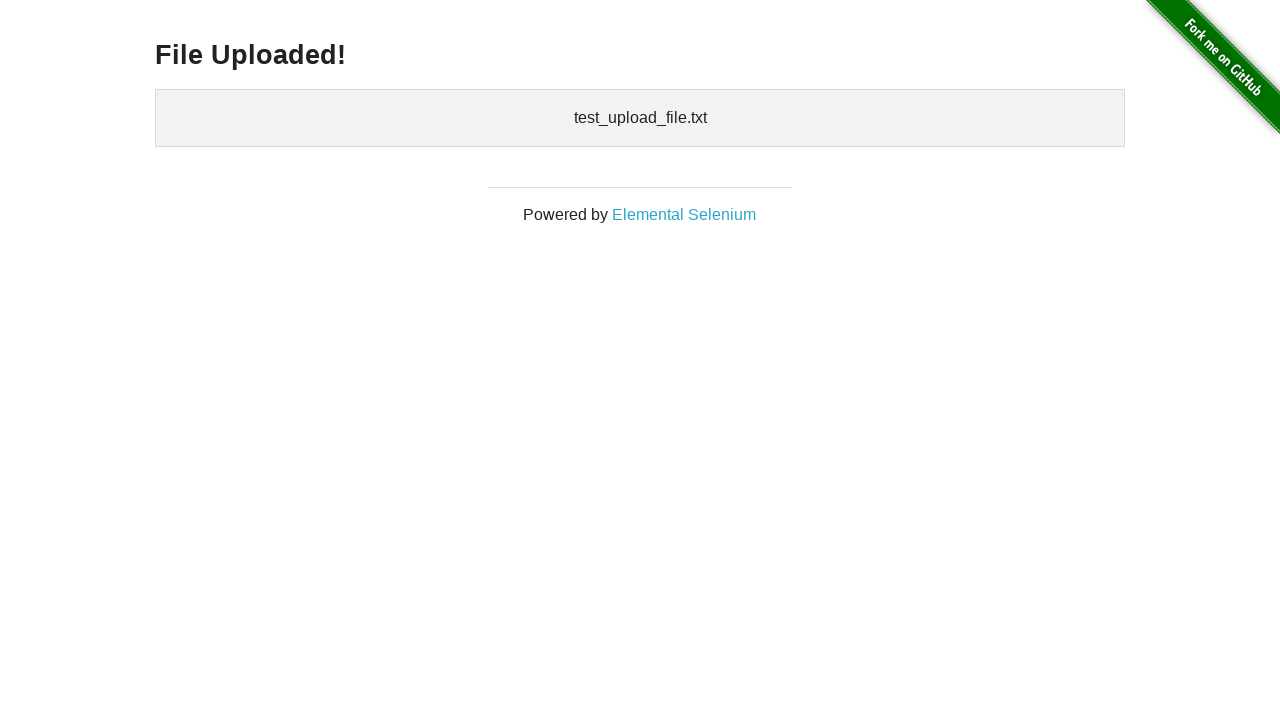

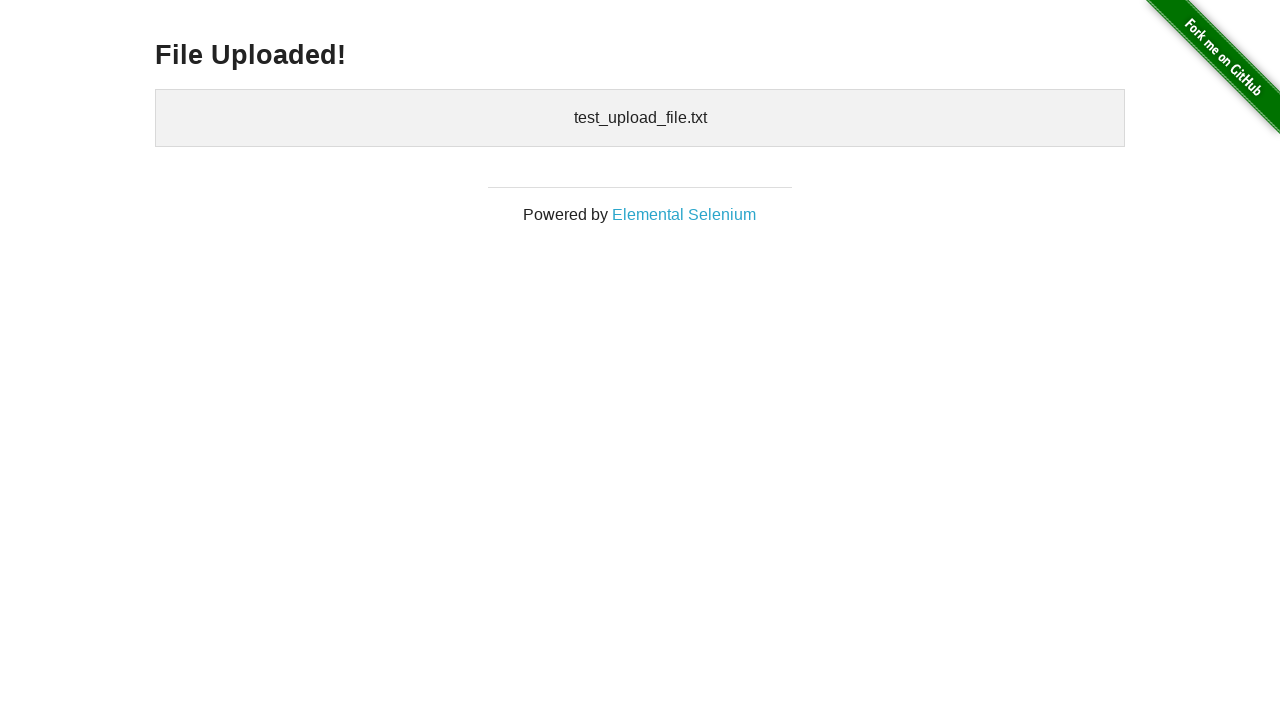